Tests the dropdown menu functionality by navigating to dropdown page, clicking the dropdown, and selecting the modal option which navigates to the modal page

Starting URL: https://formy-project.herokuapp.com/

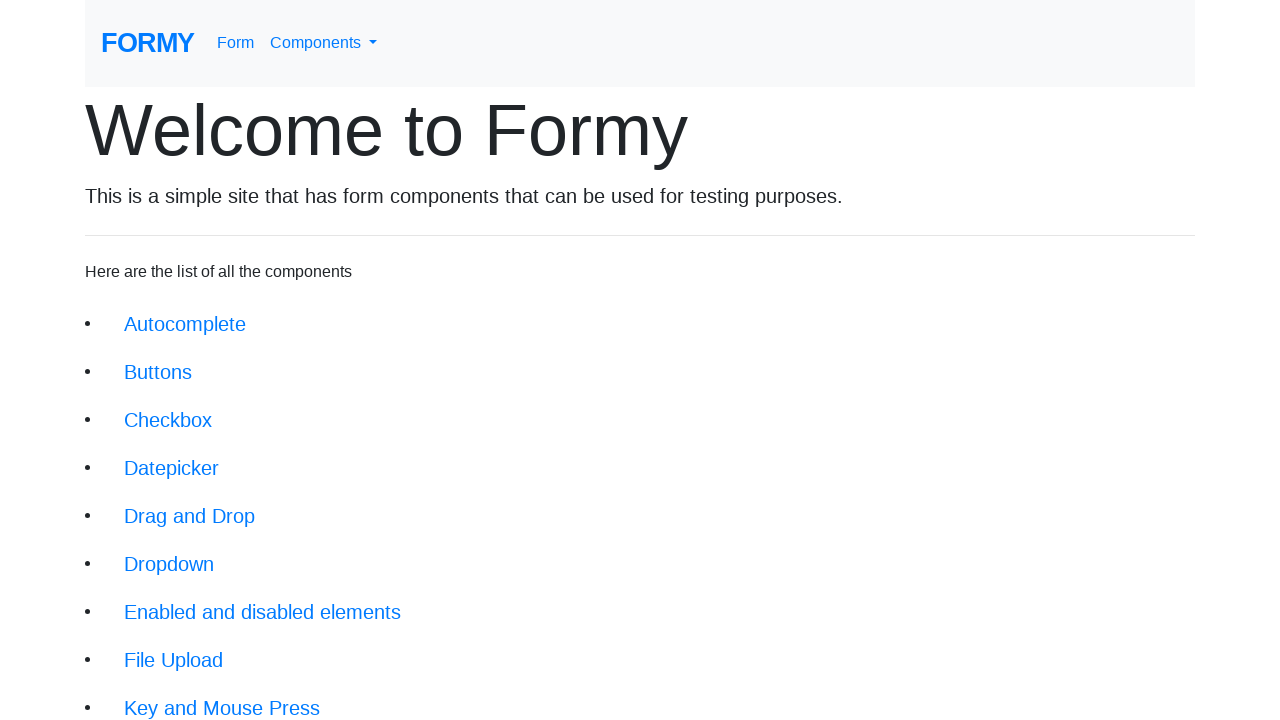

Clicked on dropdown link to navigate to dropdown page at (169, 564) on xpath=//li/a[@href='/dropdown']
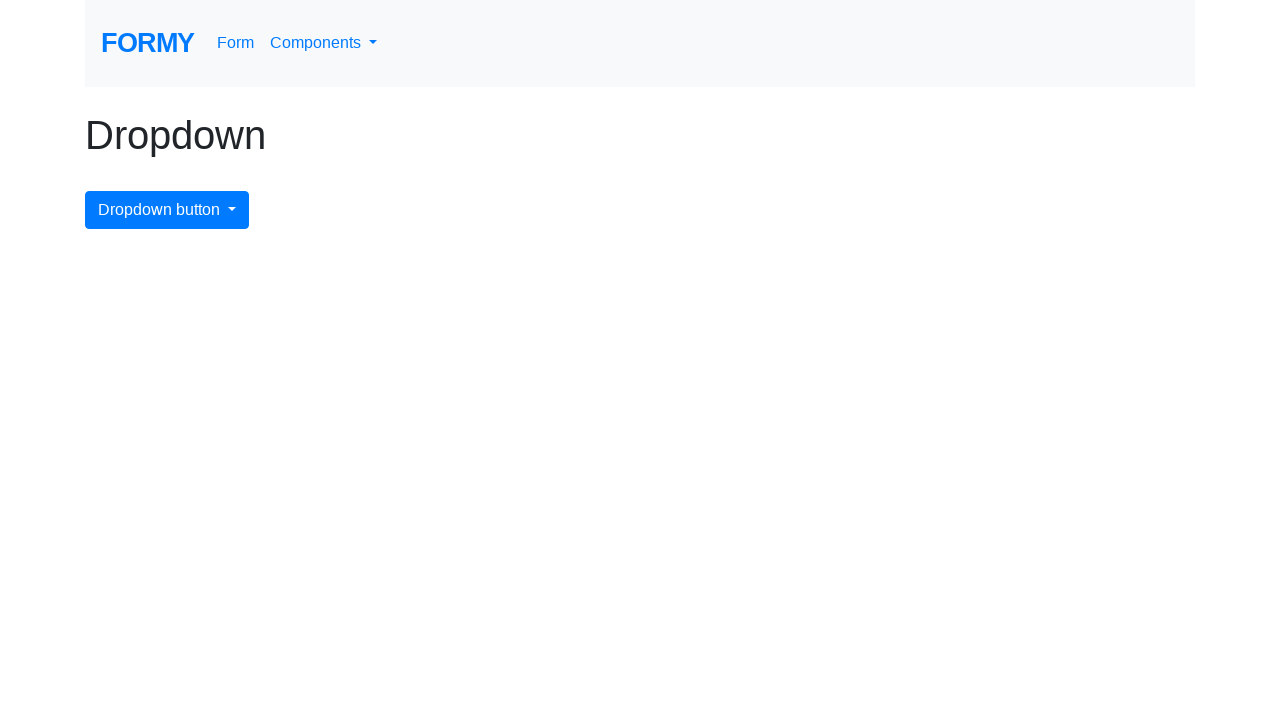

Dropdown page loaded successfully
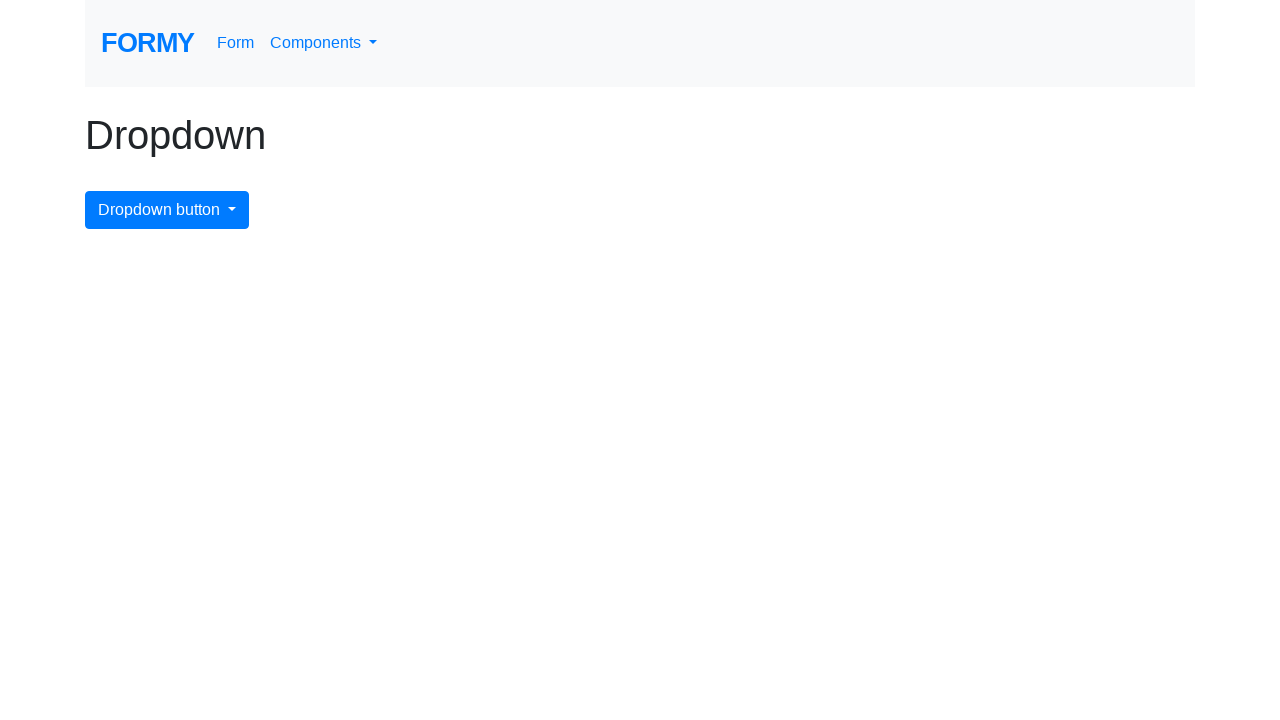

Clicked dropdown button to open menu at (167, 210) on xpath=//div[@class='dropdown']//button[@id='dropdownMenuButton']
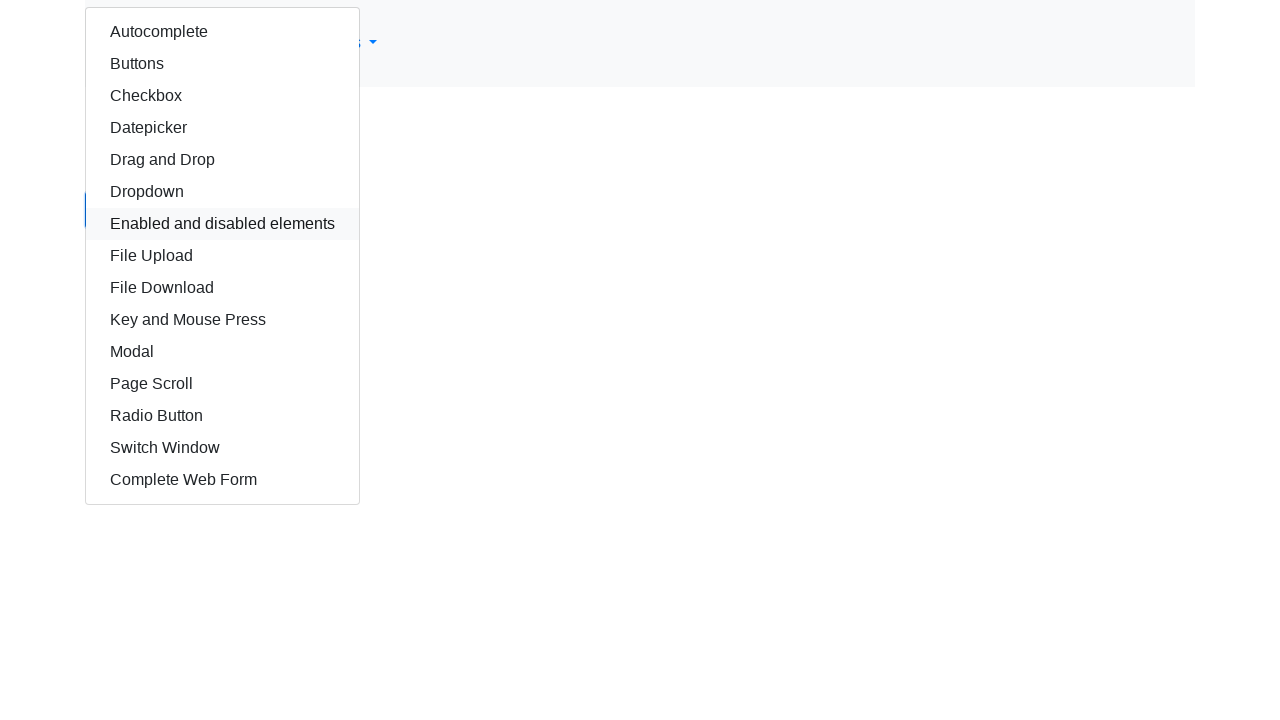

Selected modal option from dropdown menu at (222, 352) on xpath=/html/body/div/div/div/a[11]
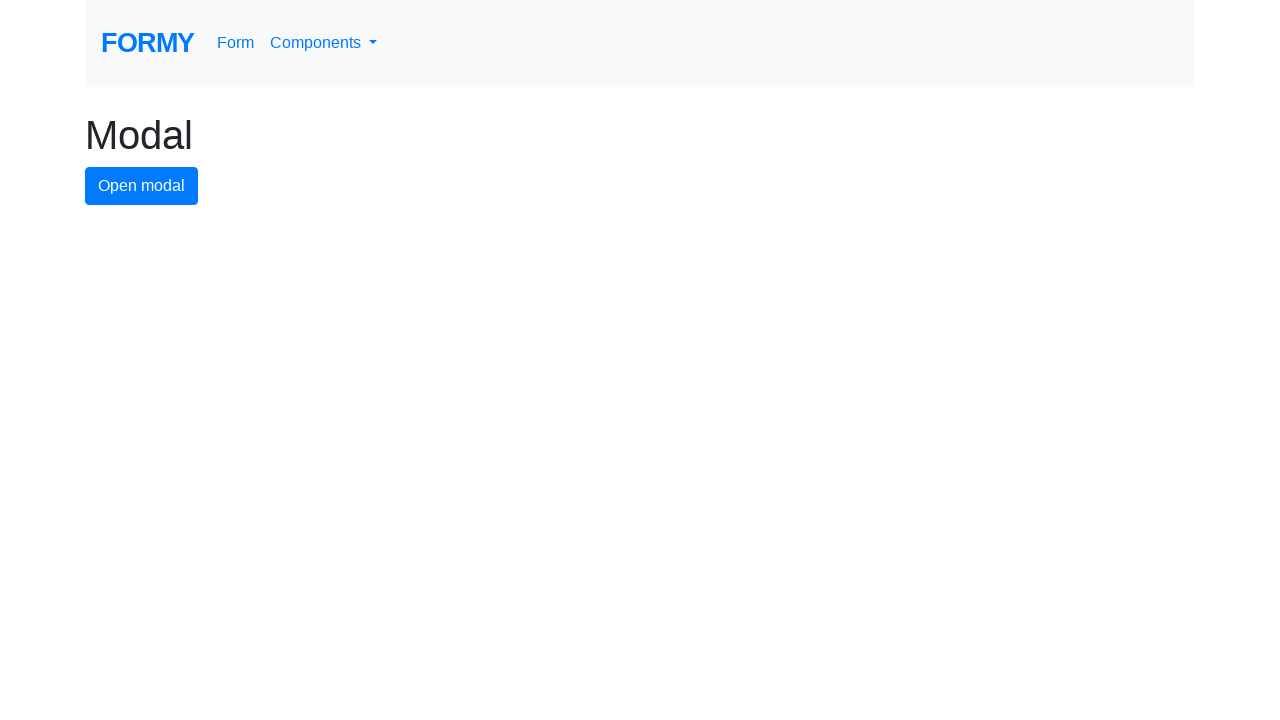

Modal page loaded successfully
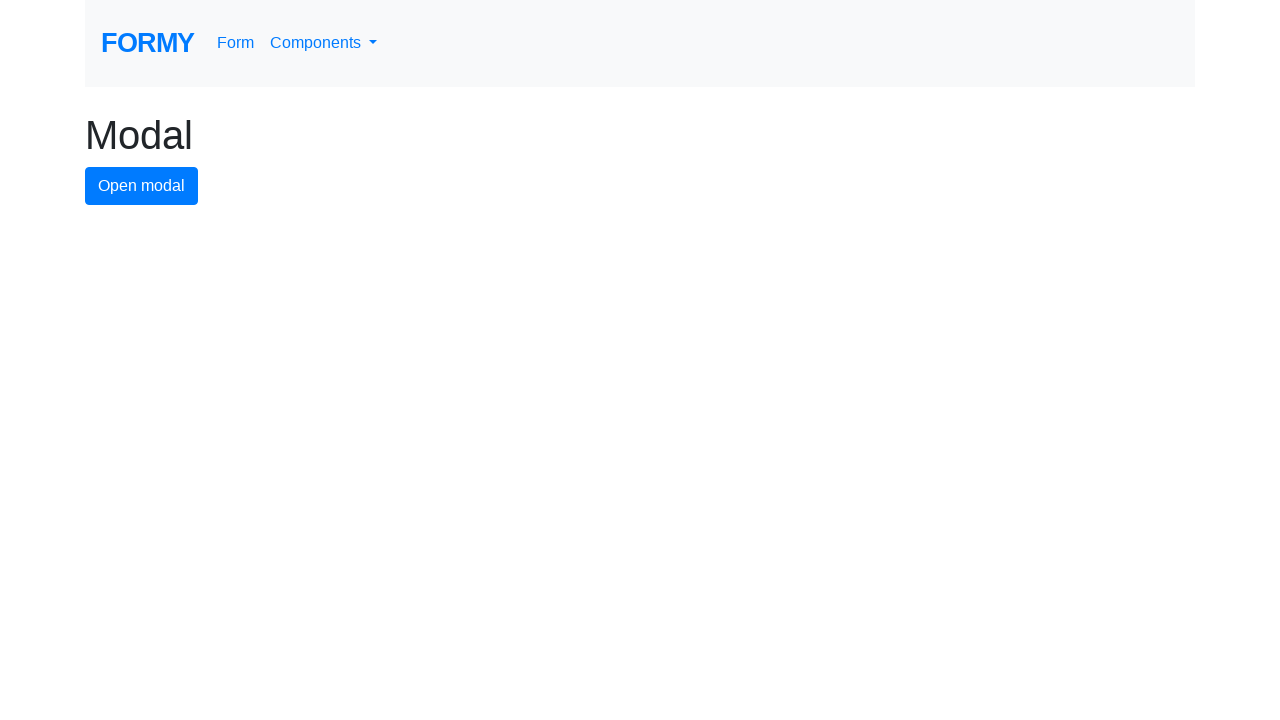

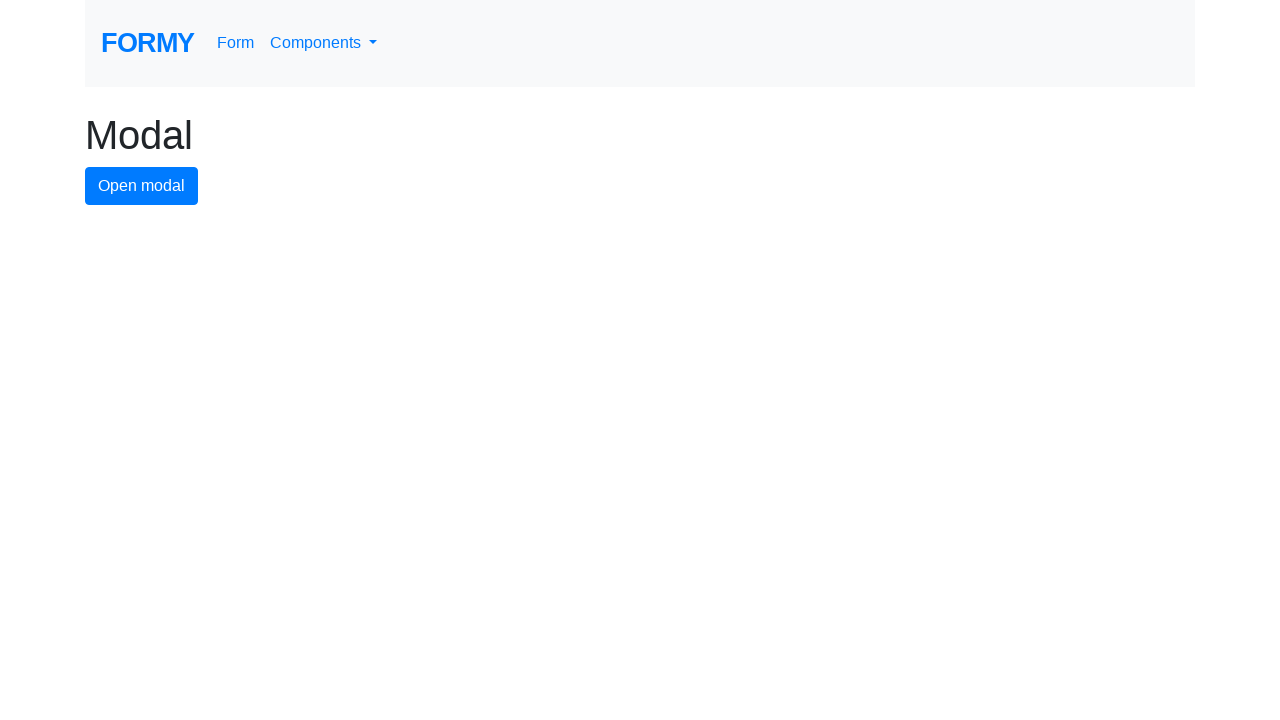